Tests JavaScript execution capabilities by scrolling the page, scrolling within a table element, extracting values from table cells, and verifying the sum calculation matches the displayed total.

Starting URL: https://rahulshettyacademy.com/AutomationPractice/

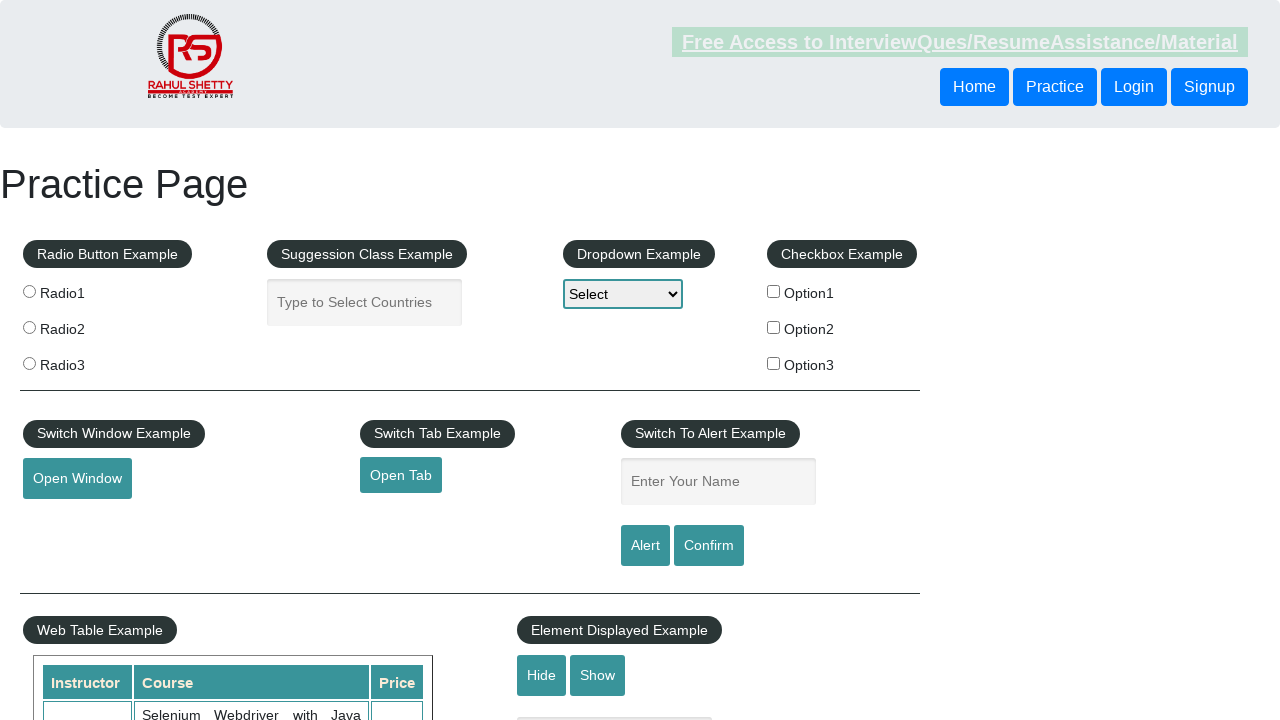

Scrolled page down by 500 pixels using JavaScript
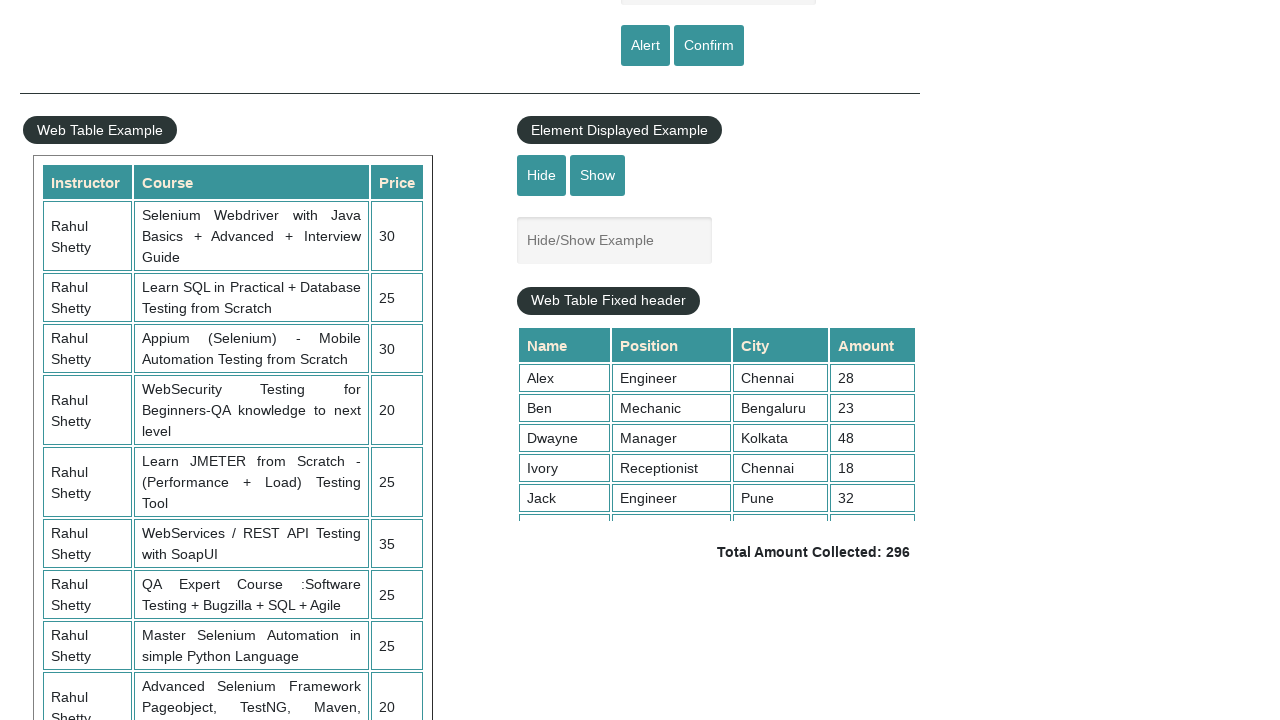

Waited 1000ms for page scroll to complete
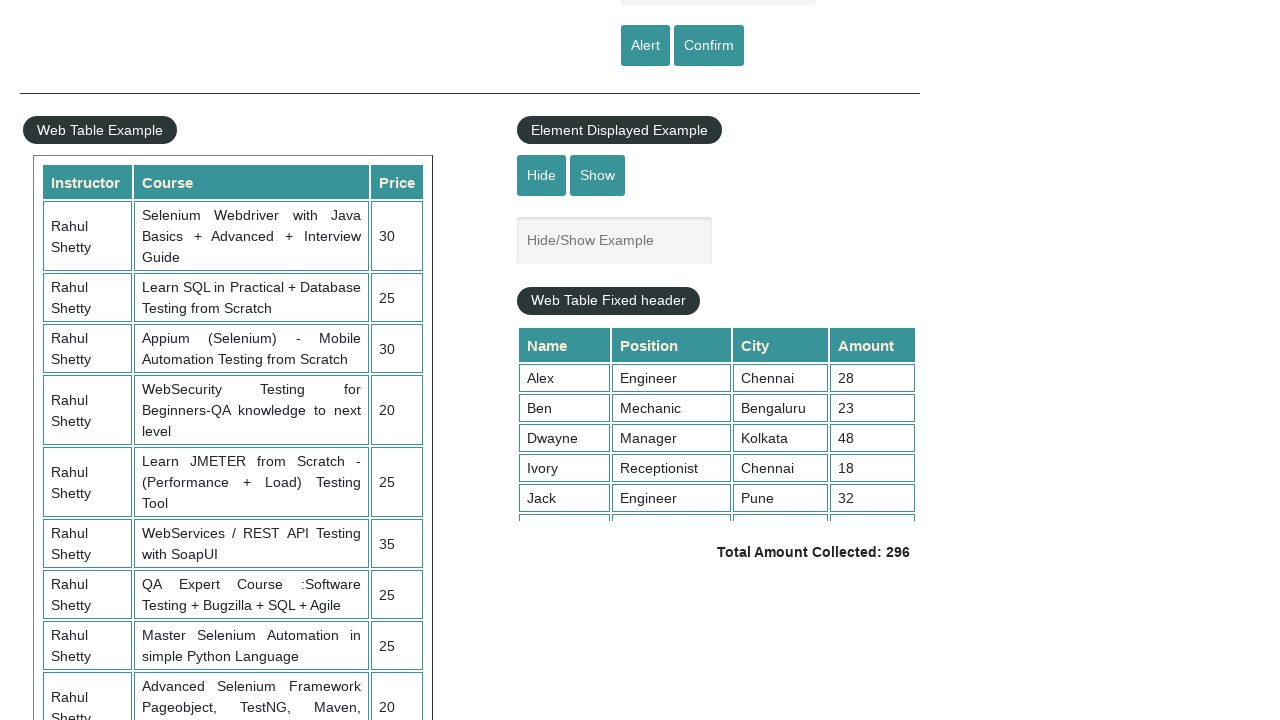

Scrolled table element to top position 5000px
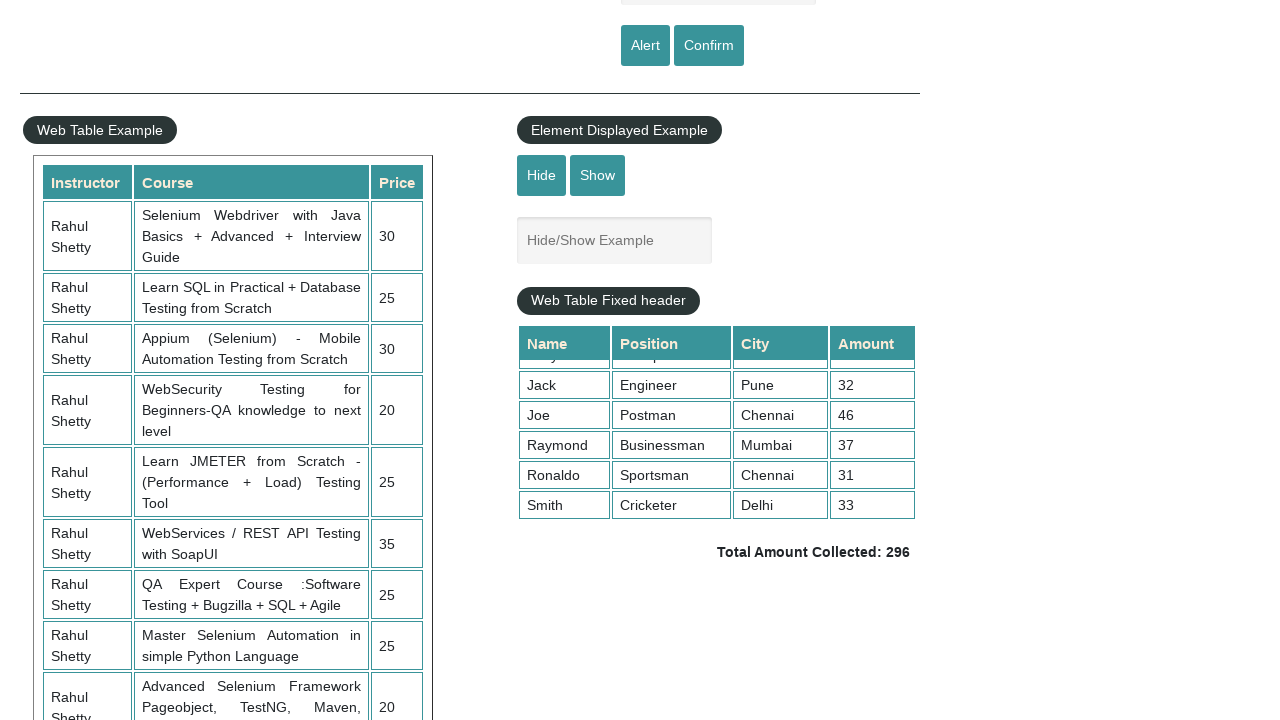

Waited 1000ms for table scroll to complete
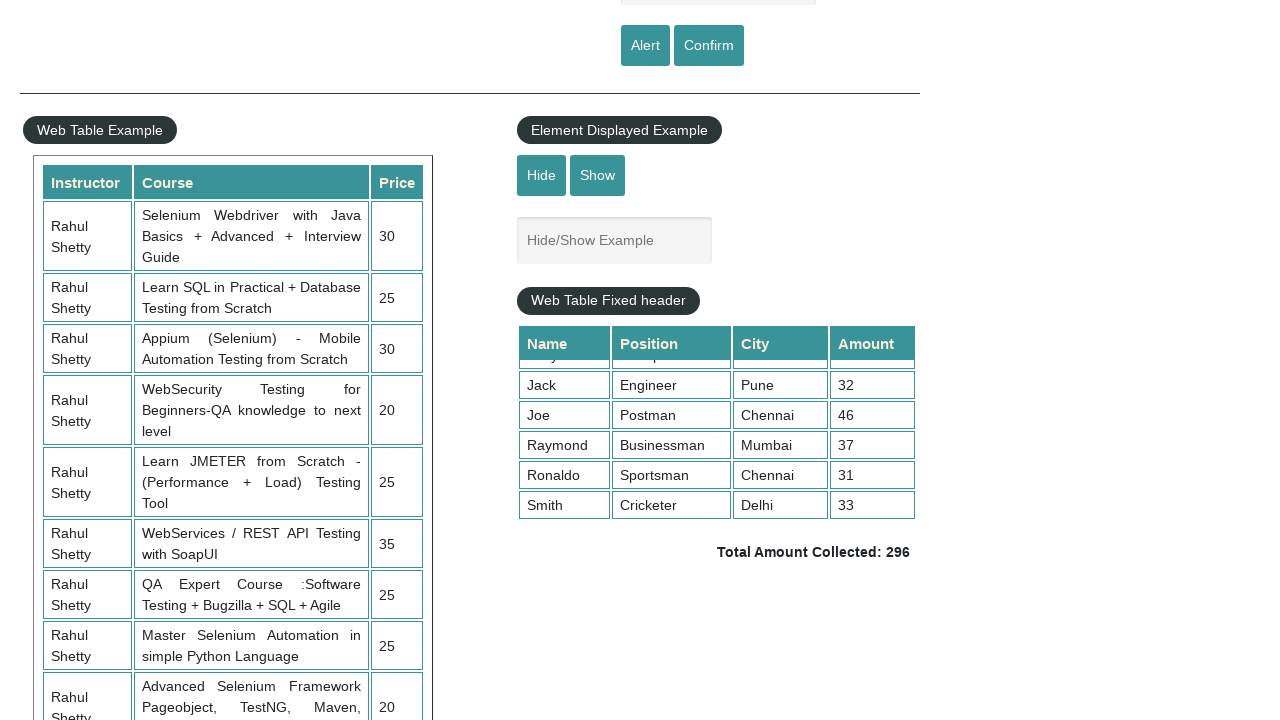

Retrieved all values from 4th column of table (9 cells found)
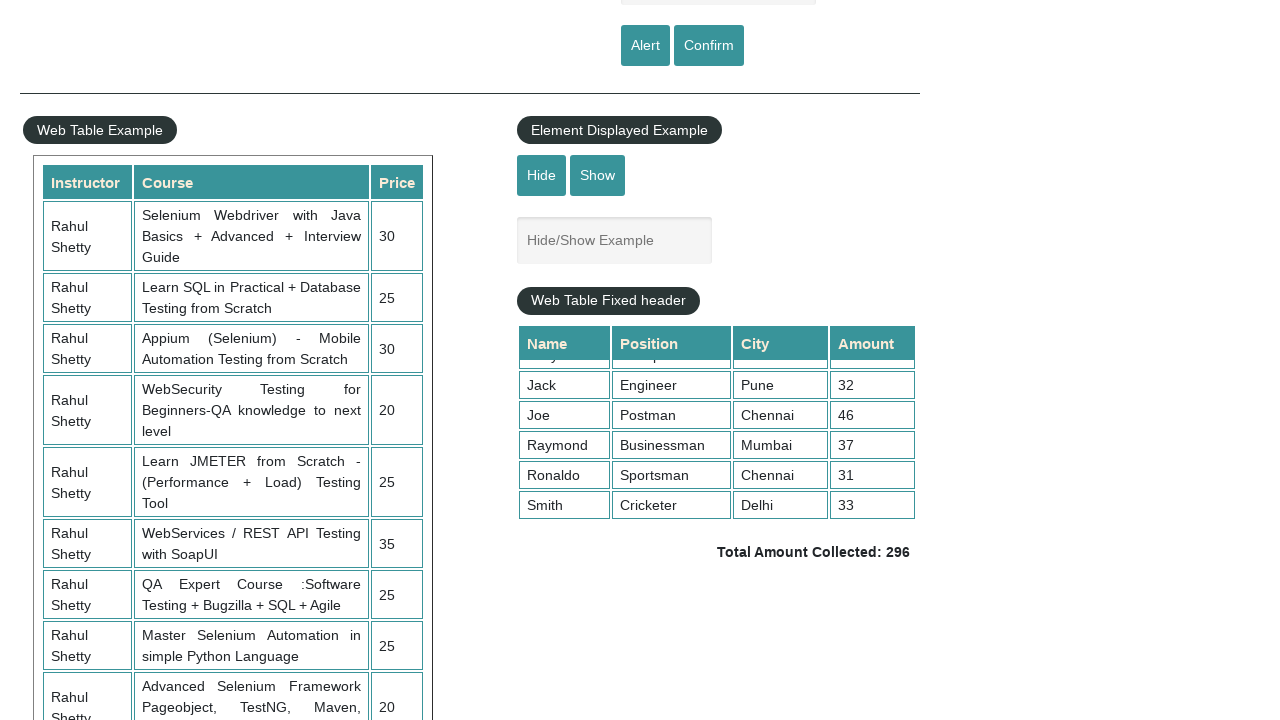

Calculated sum of all table values: 296
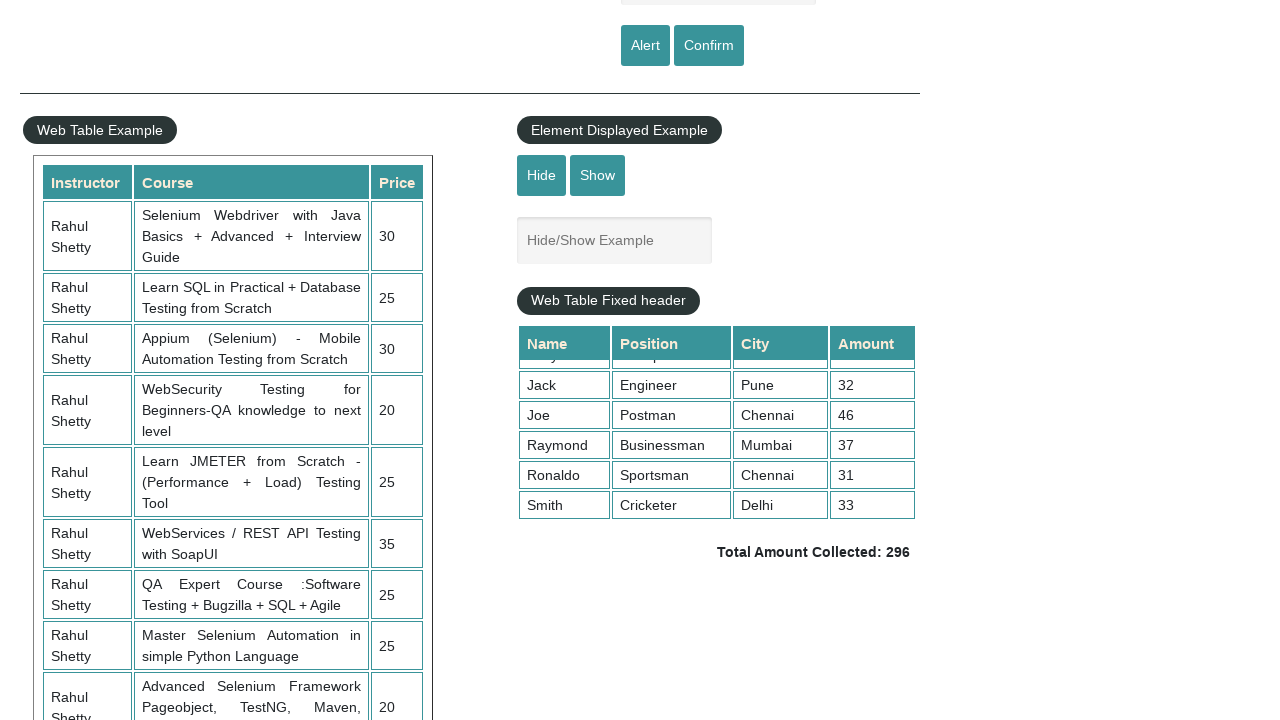

Retrieved displayed total amount from page
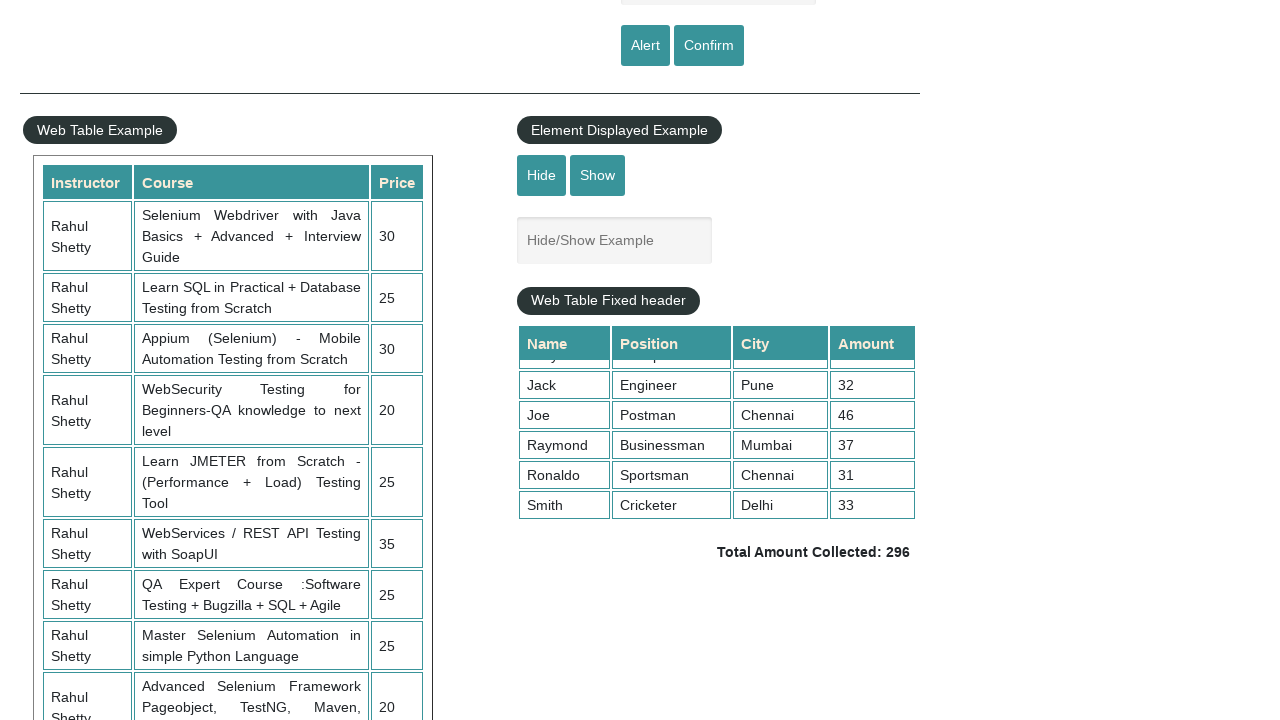

Extracted displayed total value: 296
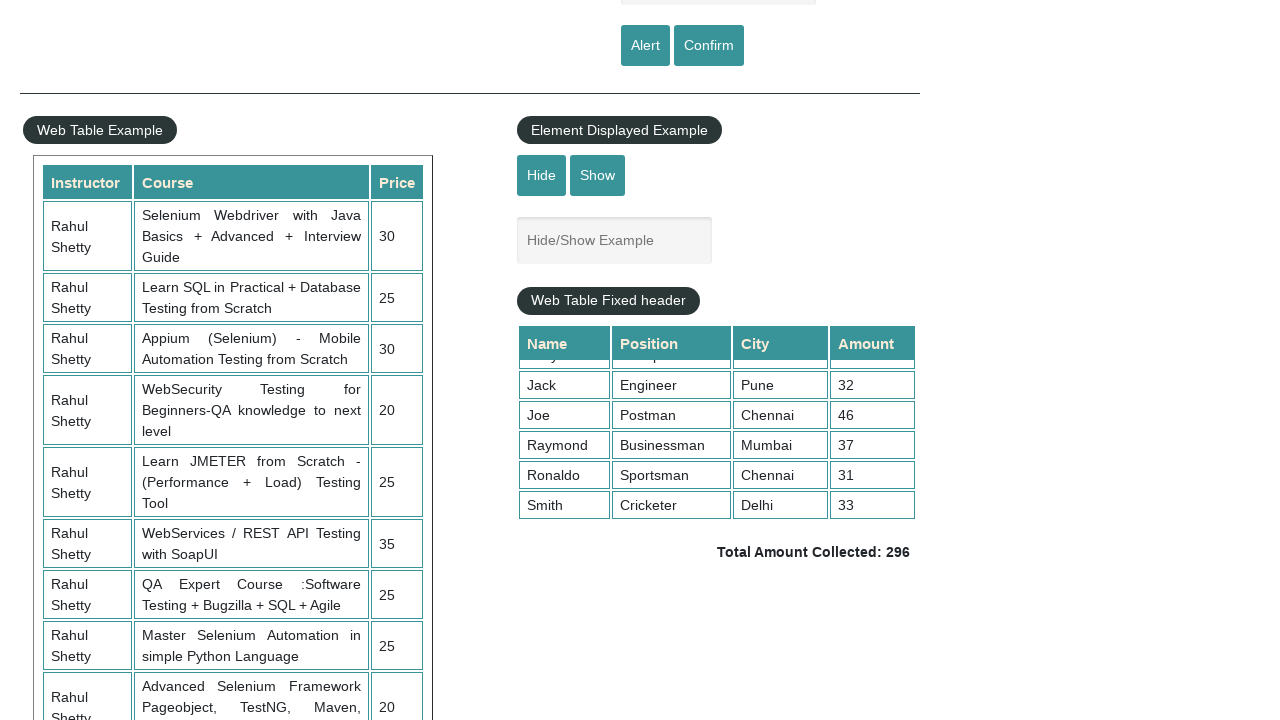

Verified calculated sum (296) matches displayed total (296)
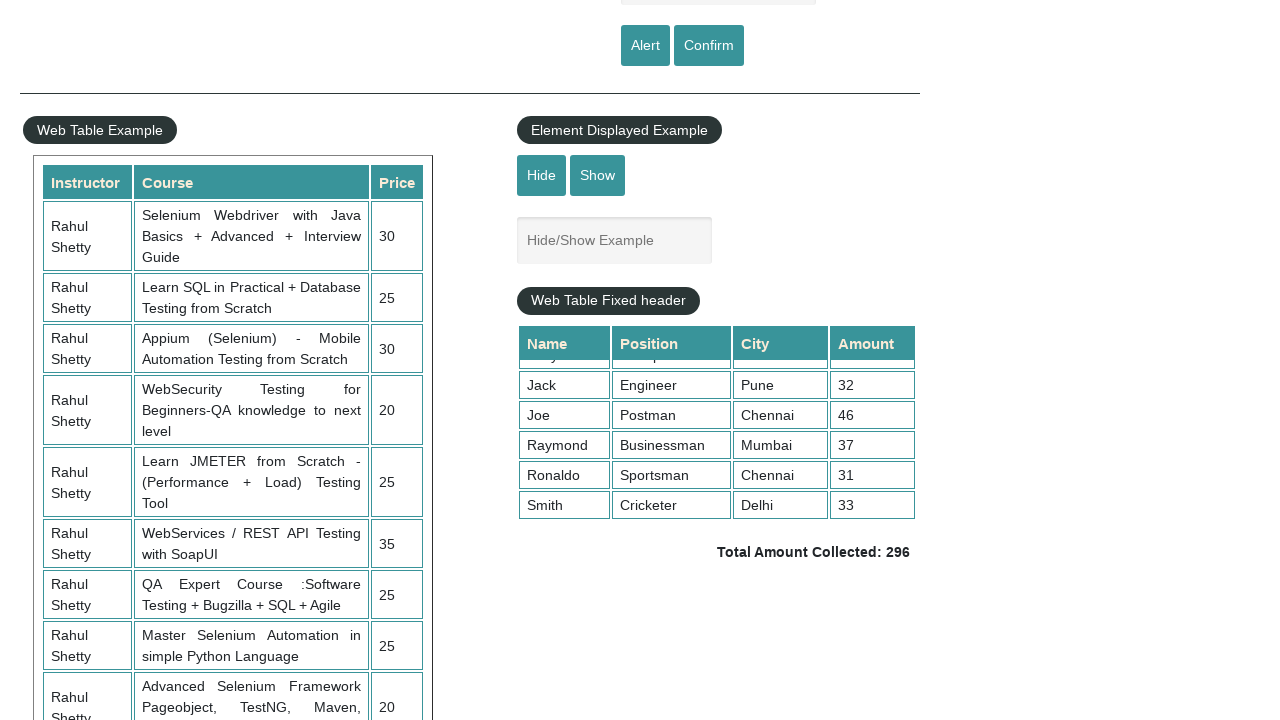

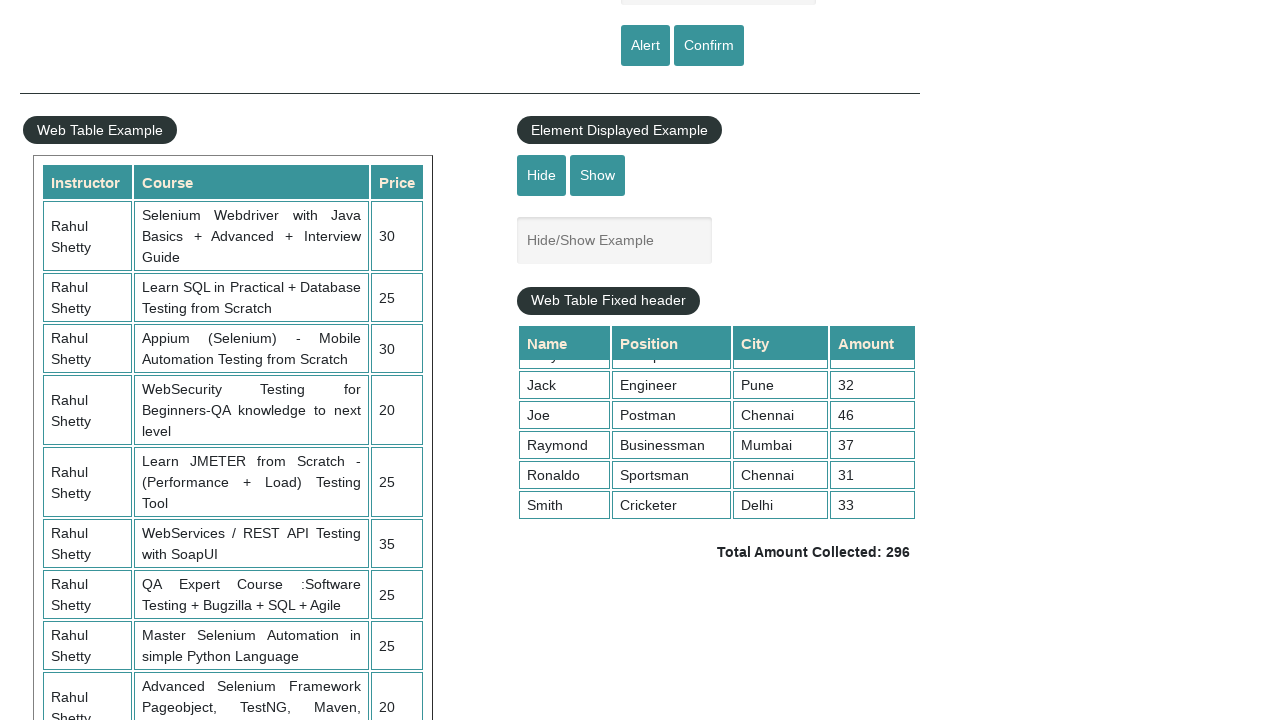